Tests clicking a link that opens a popup window on a blog page using link text locator

Starting URL: http://omayo.blogspot.com/

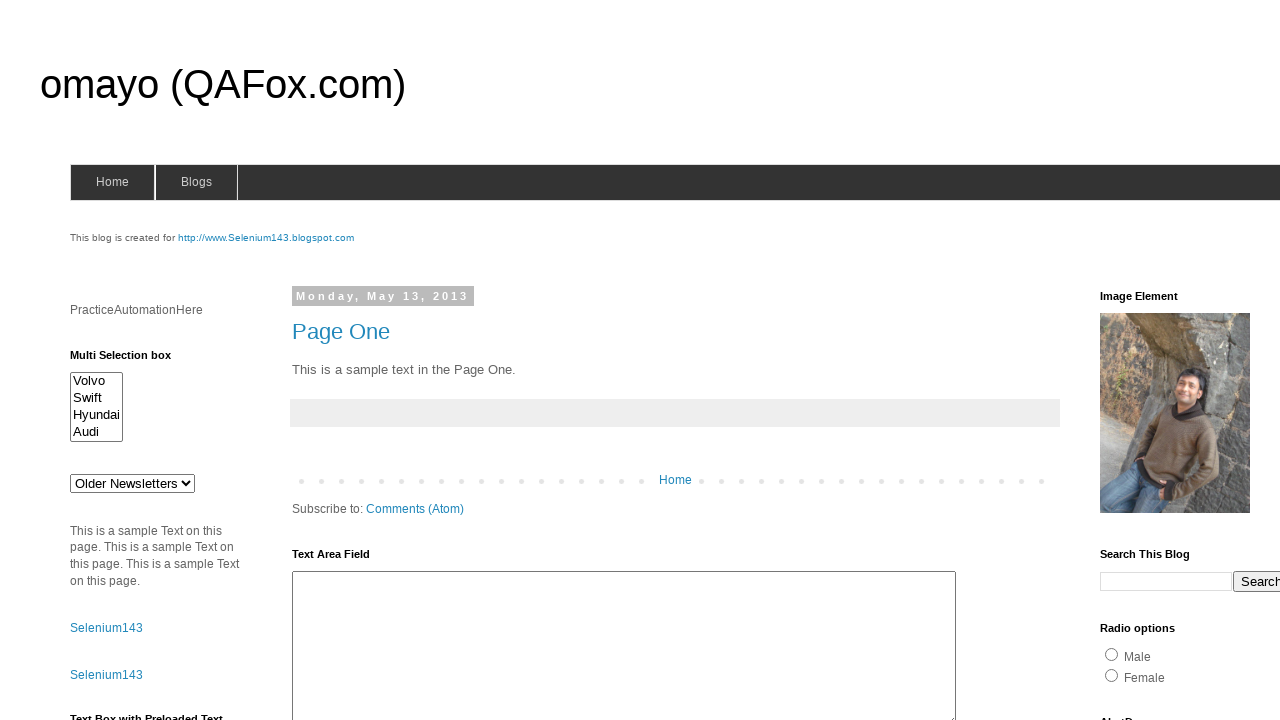

Navigated to http://omayo.blogspot.com/
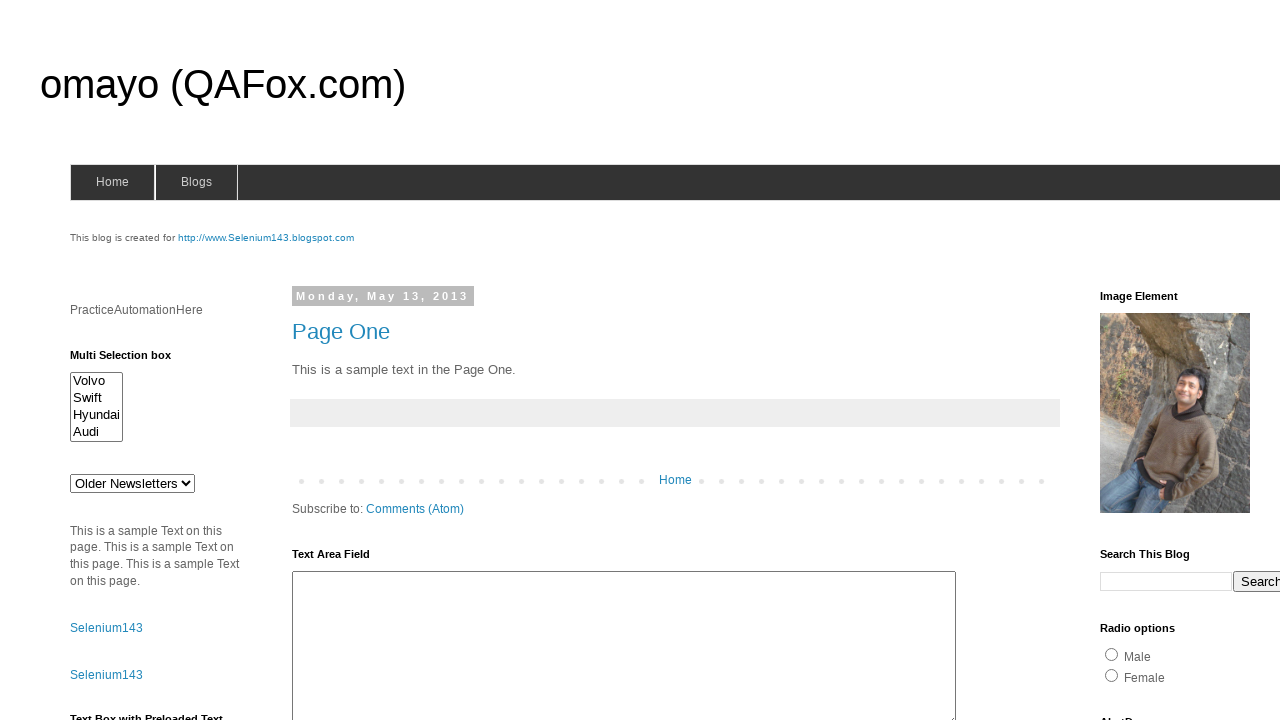

Clicked 'Open a popup window' link using link text locator at (132, 360) on text=Open a popup window
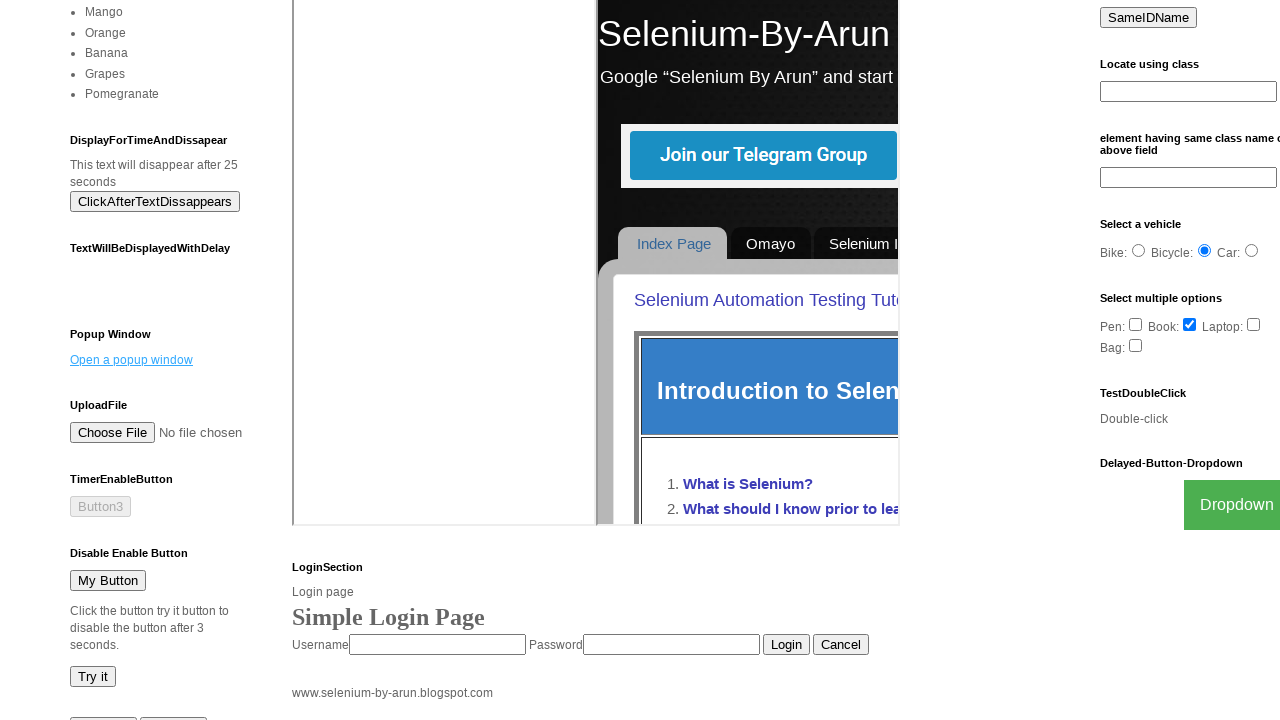

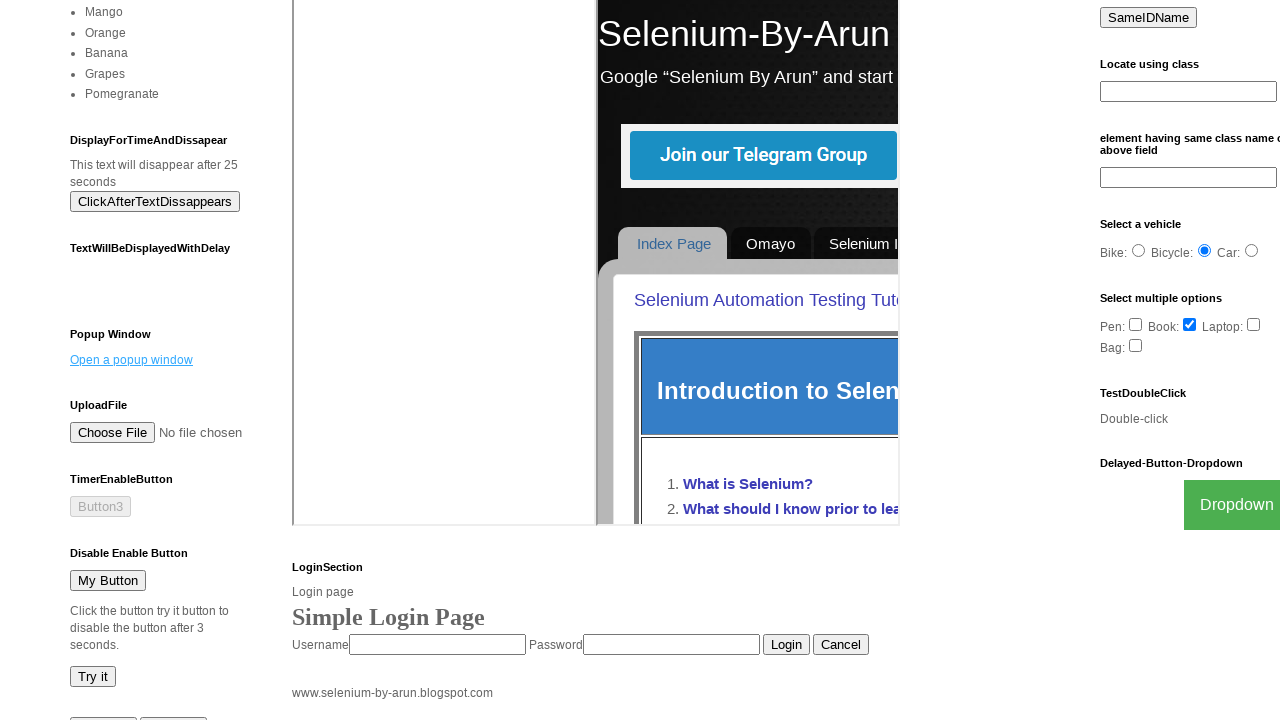